Tests static dropdown selection functionality by selecting options using different methods (by index, by visible text, and by value)

Starting URL: https://rahulshettyacademy.com/dropdownsPractise/

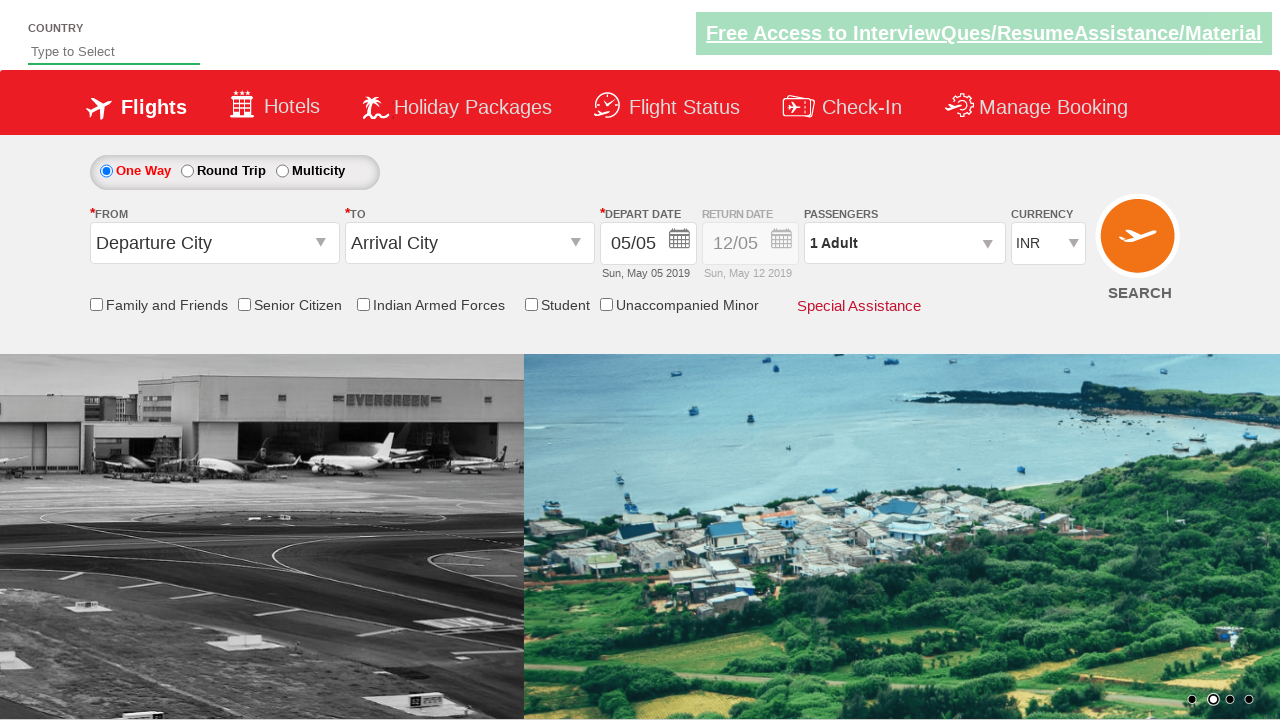

Selected 4th option (index 3) from currency dropdown on #ctl00_mainContent_DropDownListCurrency
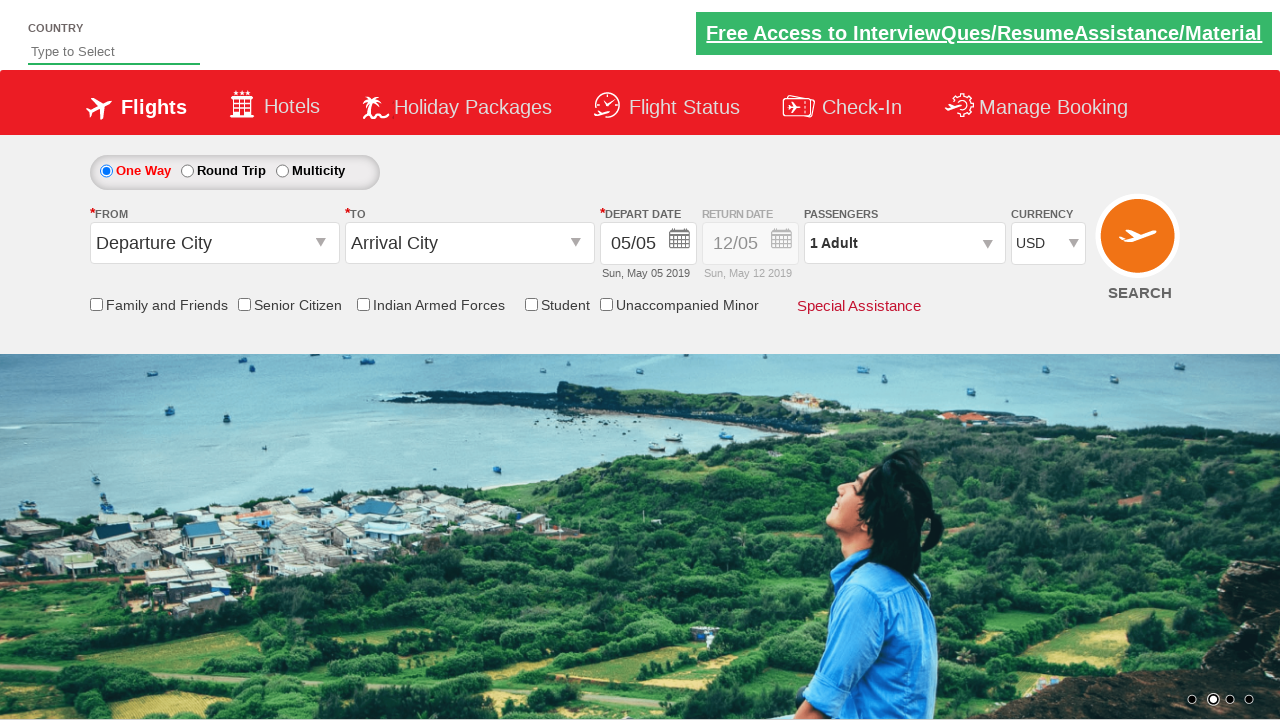

Selected AED currency by visible text from dropdown on #ctl00_mainContent_DropDownListCurrency
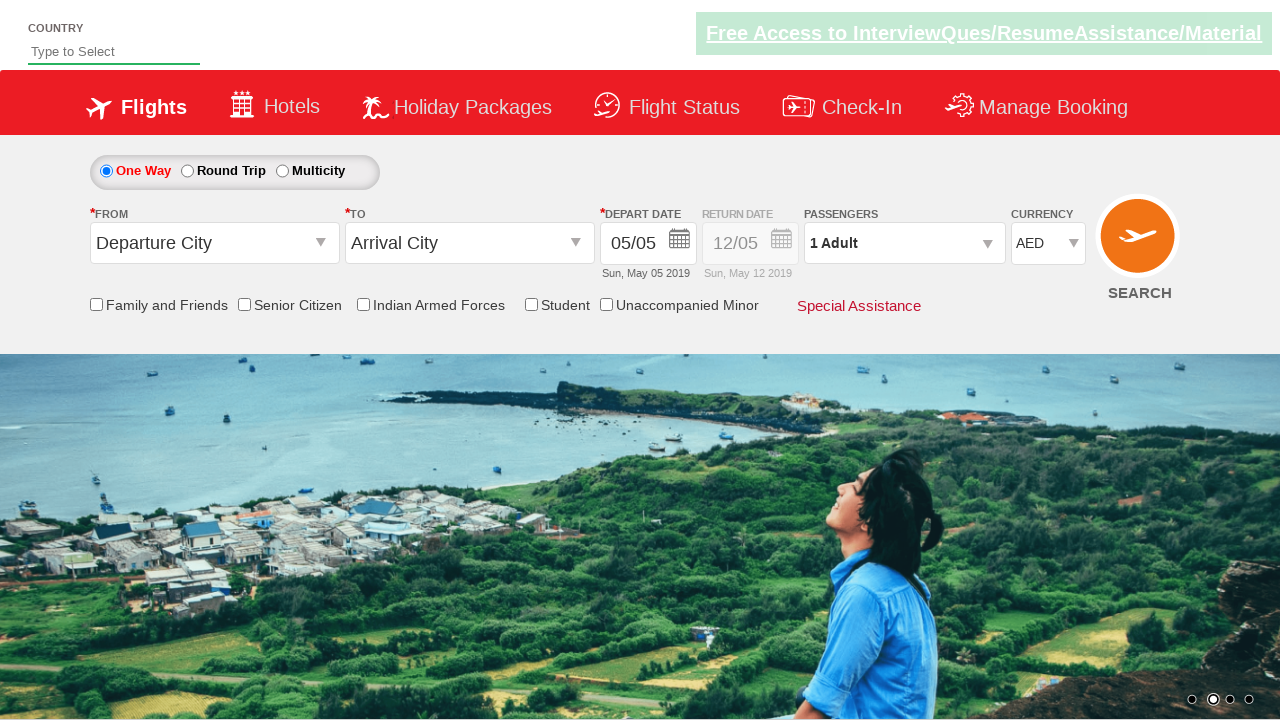

Selected INR currency by value from dropdown on #ctl00_mainContent_DropDownListCurrency
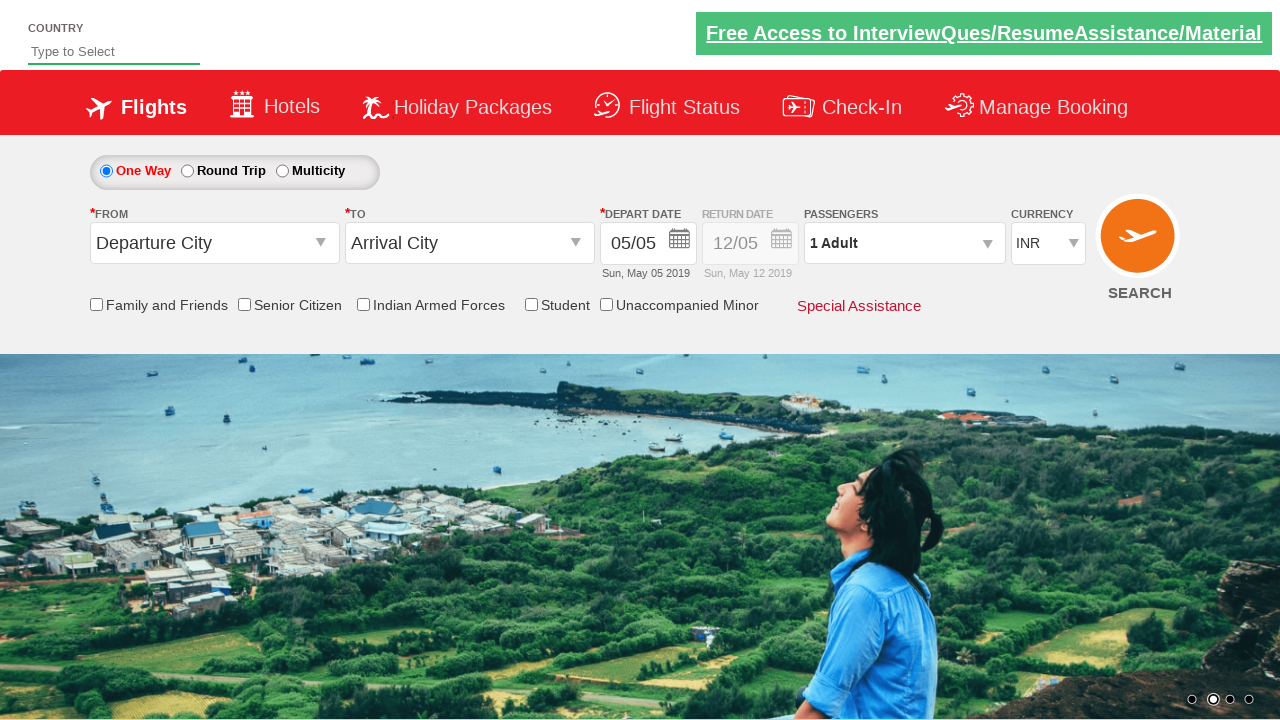

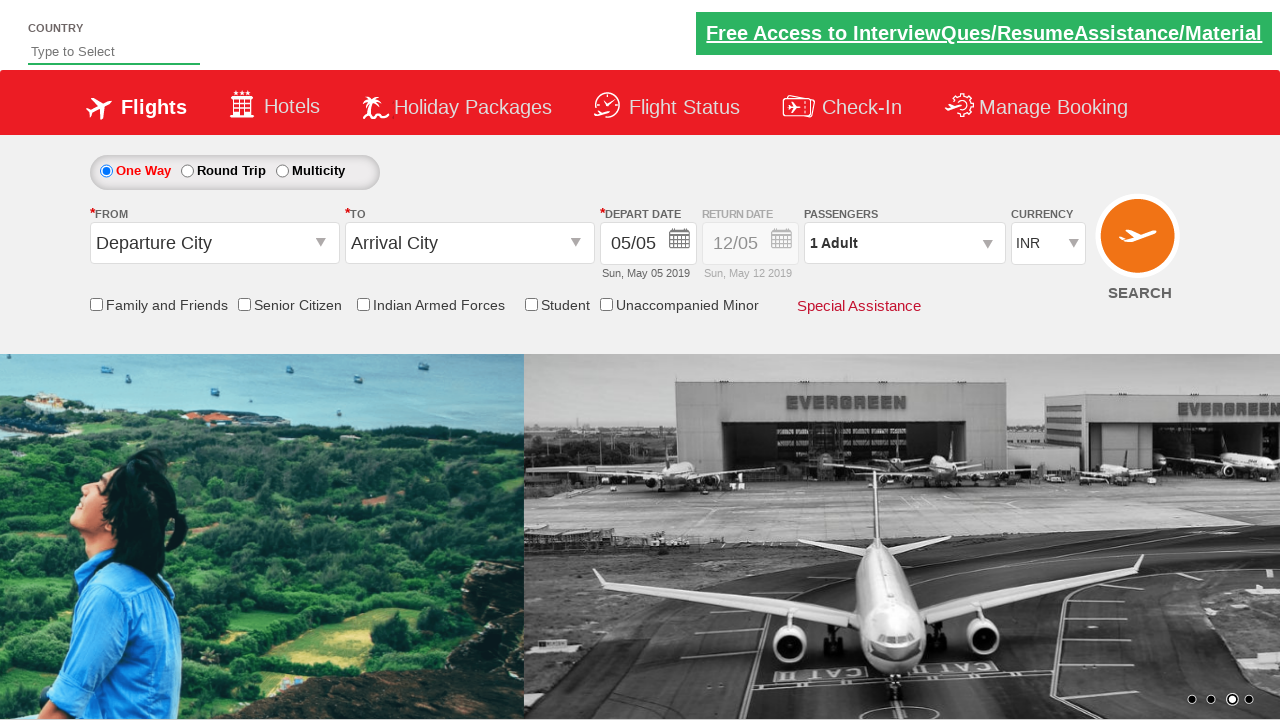